Tests checkbox functionality by clicking checkboxes multiple times and verifying their selected states toggle correctly

Starting URL: https://the-internet.herokuapp.com/checkboxes

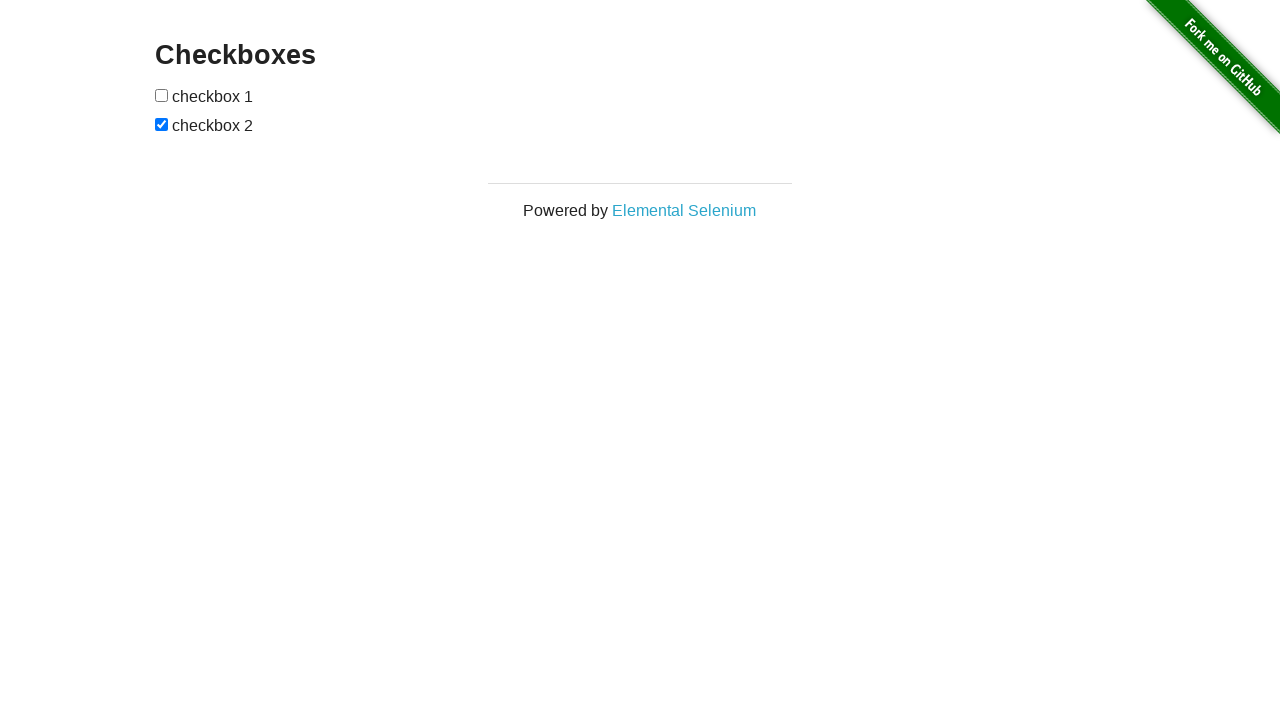

Located first checkbox element
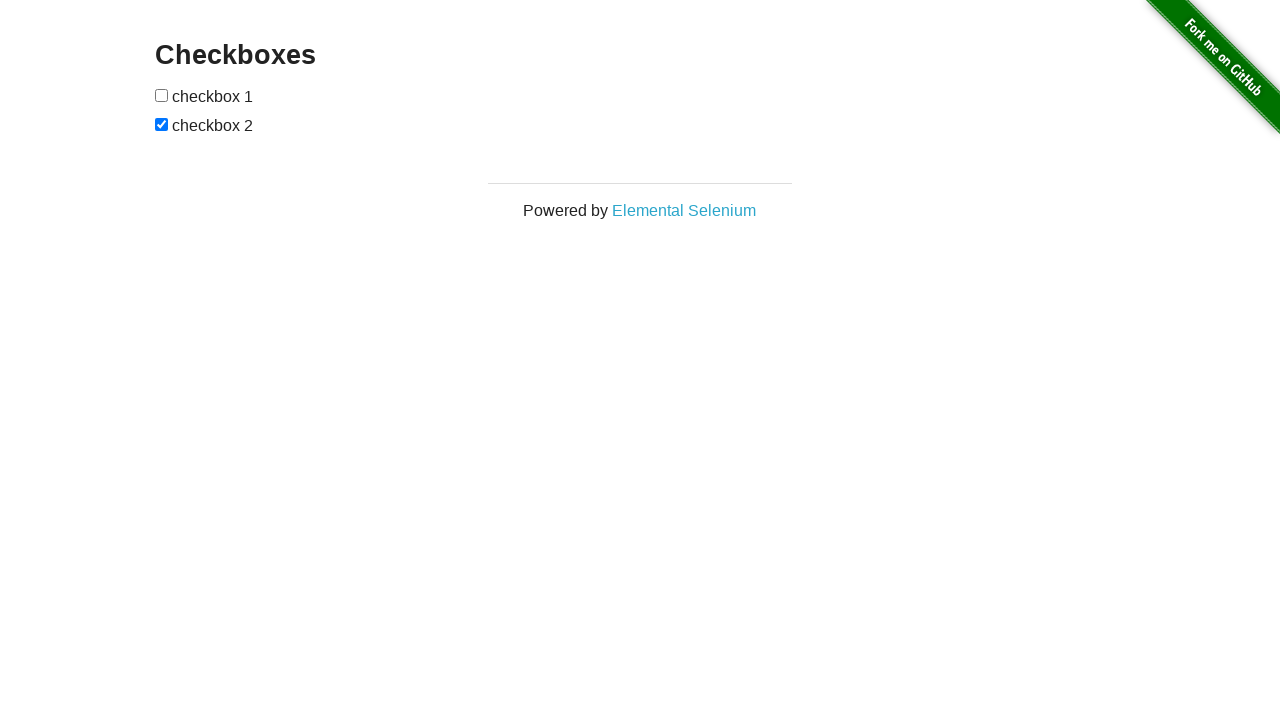

Located second checkbox element
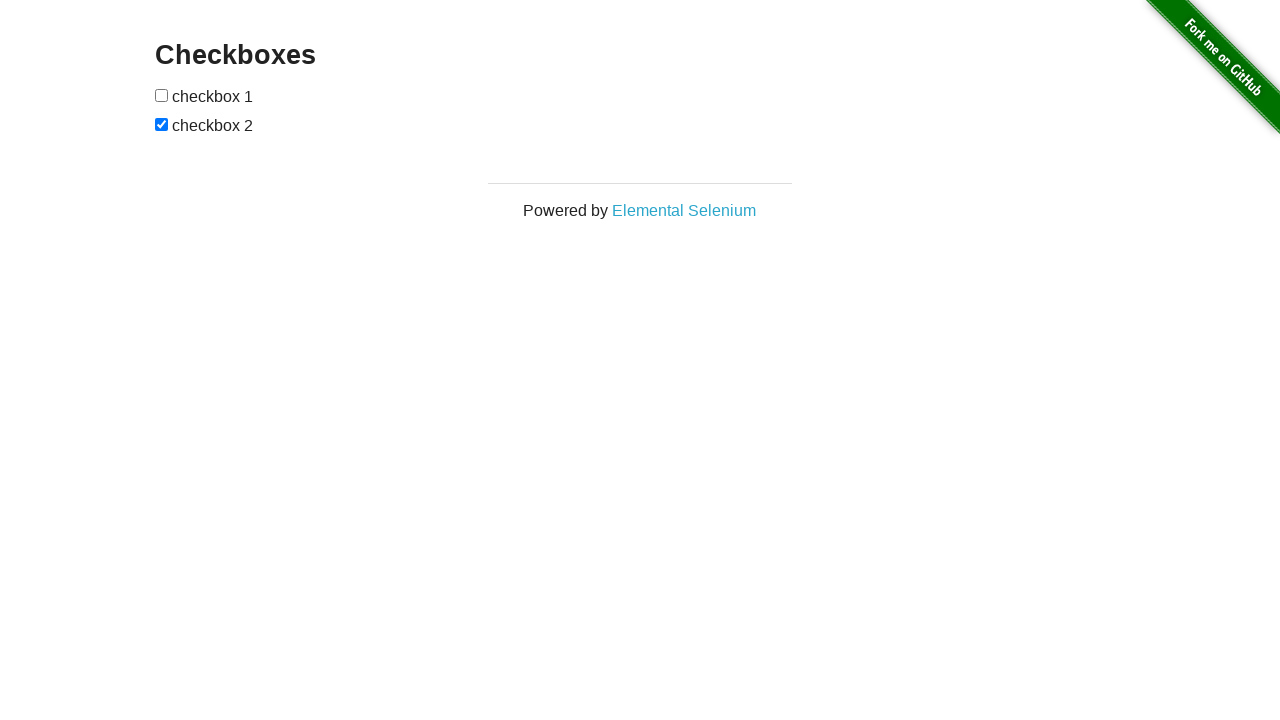

Clicked first checkbox (first click) at (162, 95) on xpath=//*[@id='checkboxes']/input[1]
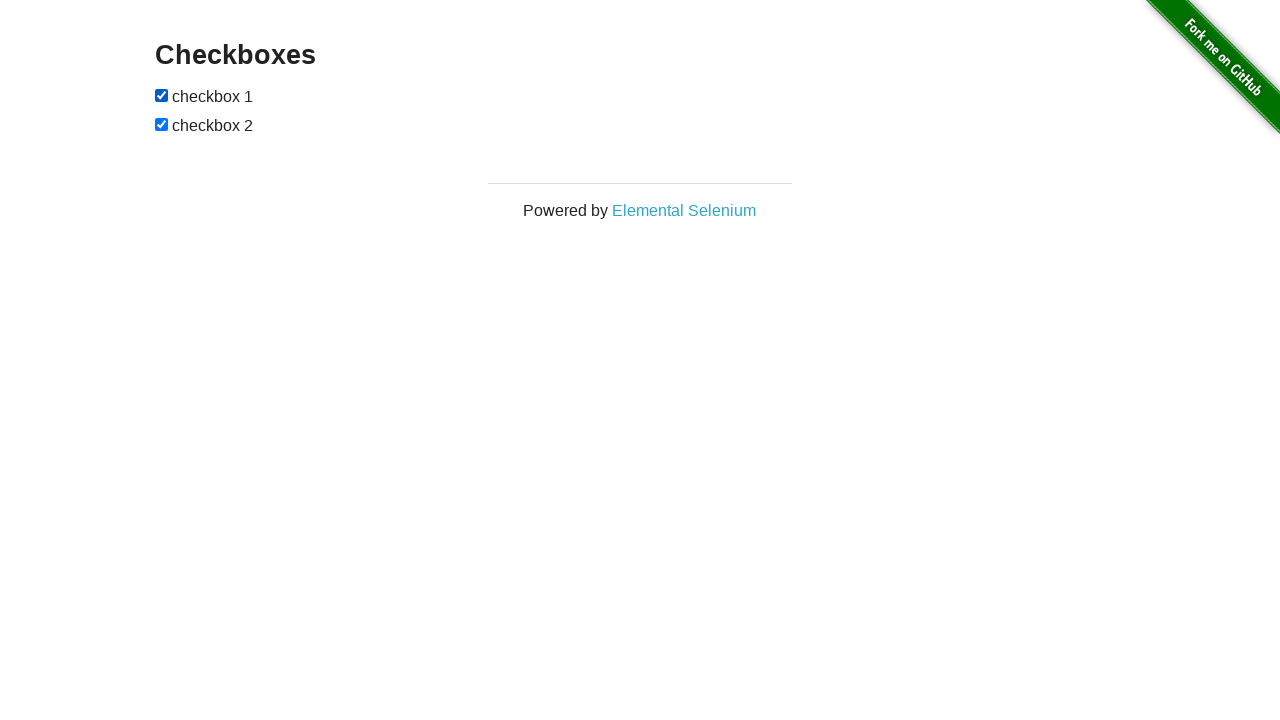

Waited 500ms after first checkbox click
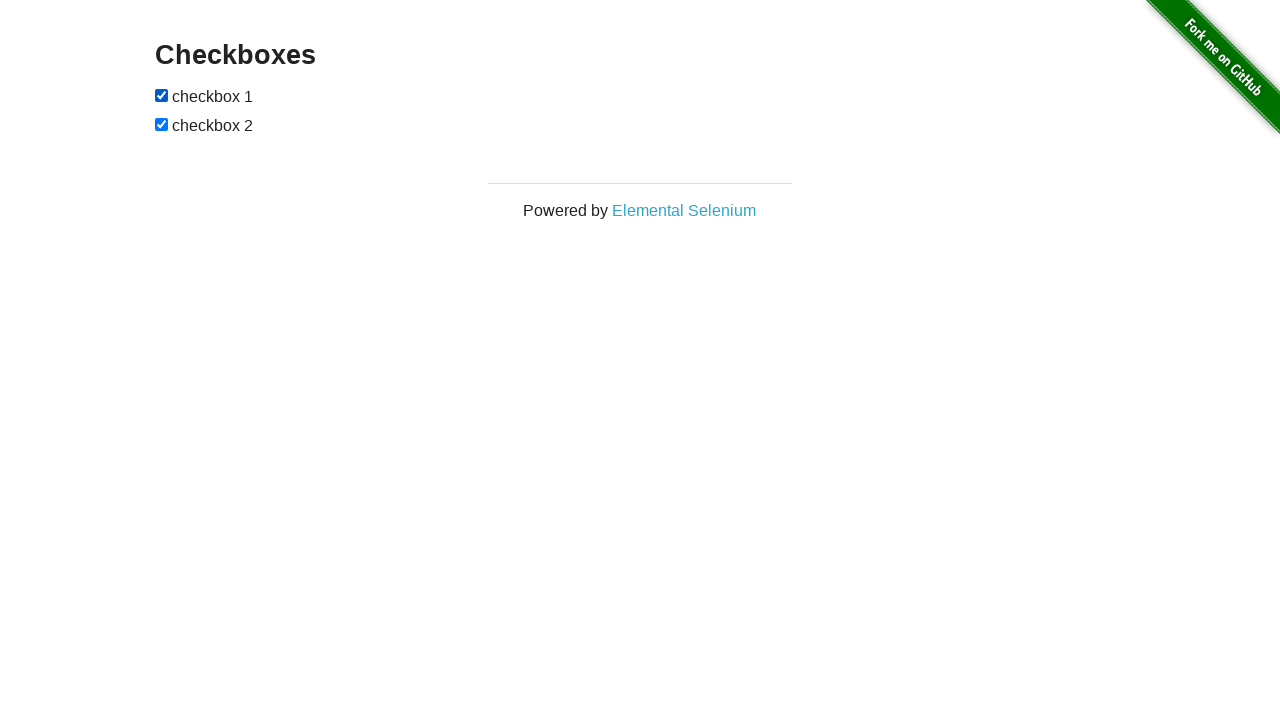

Clicked first checkbox (second click) at (162, 95) on xpath=//*[@id='checkboxes']/input[1]
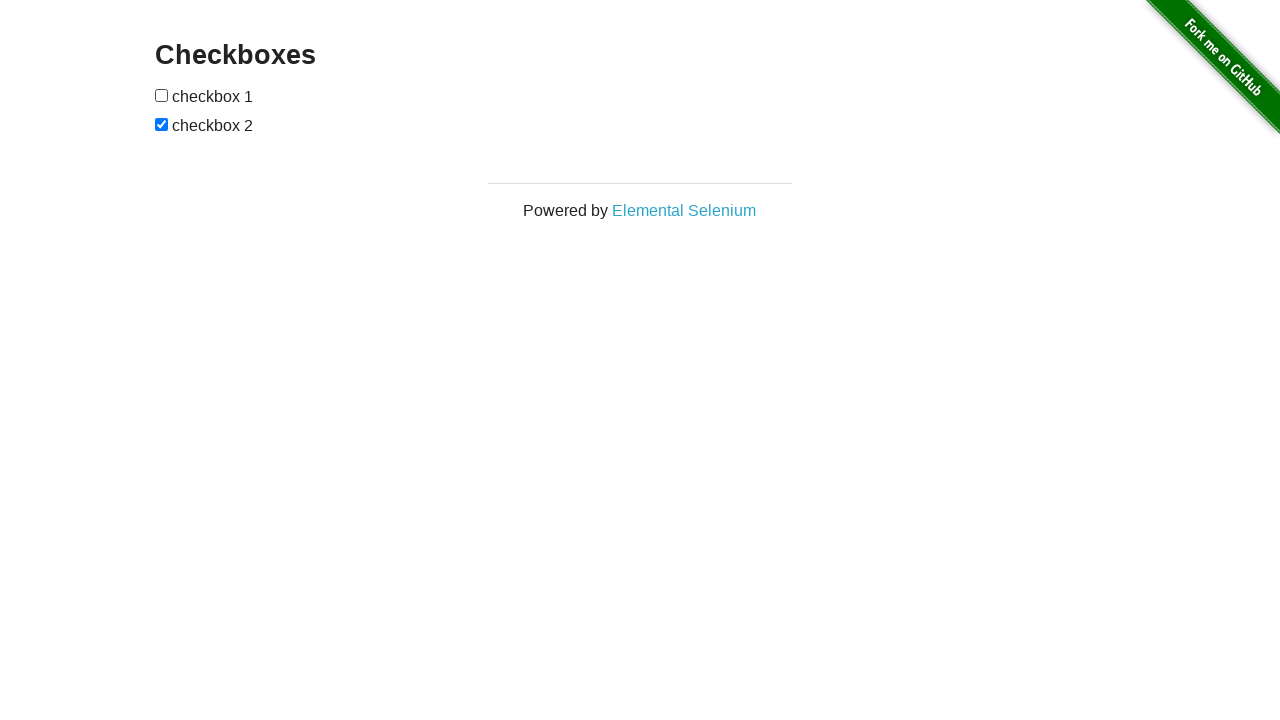

Waited 500ms after second checkbox click
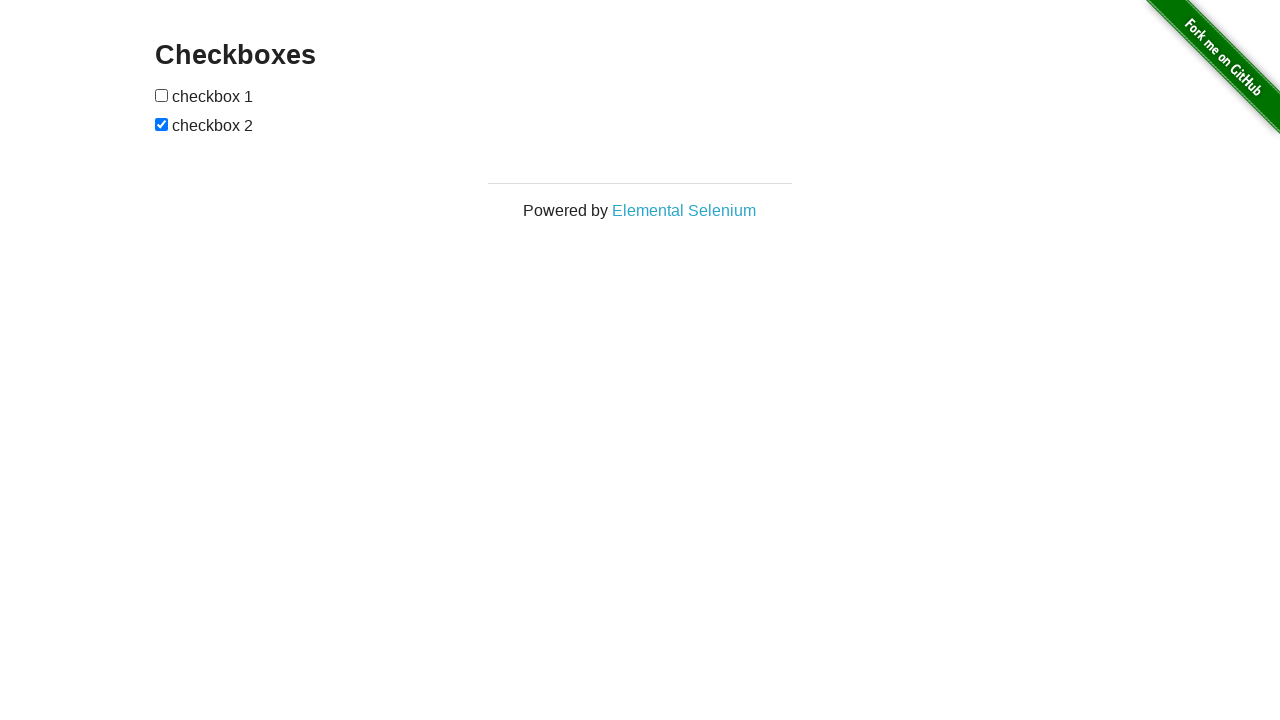

Clicked second checkbox (first click) at (162, 124) on xpath=//*[@id='checkboxes']/input[2]
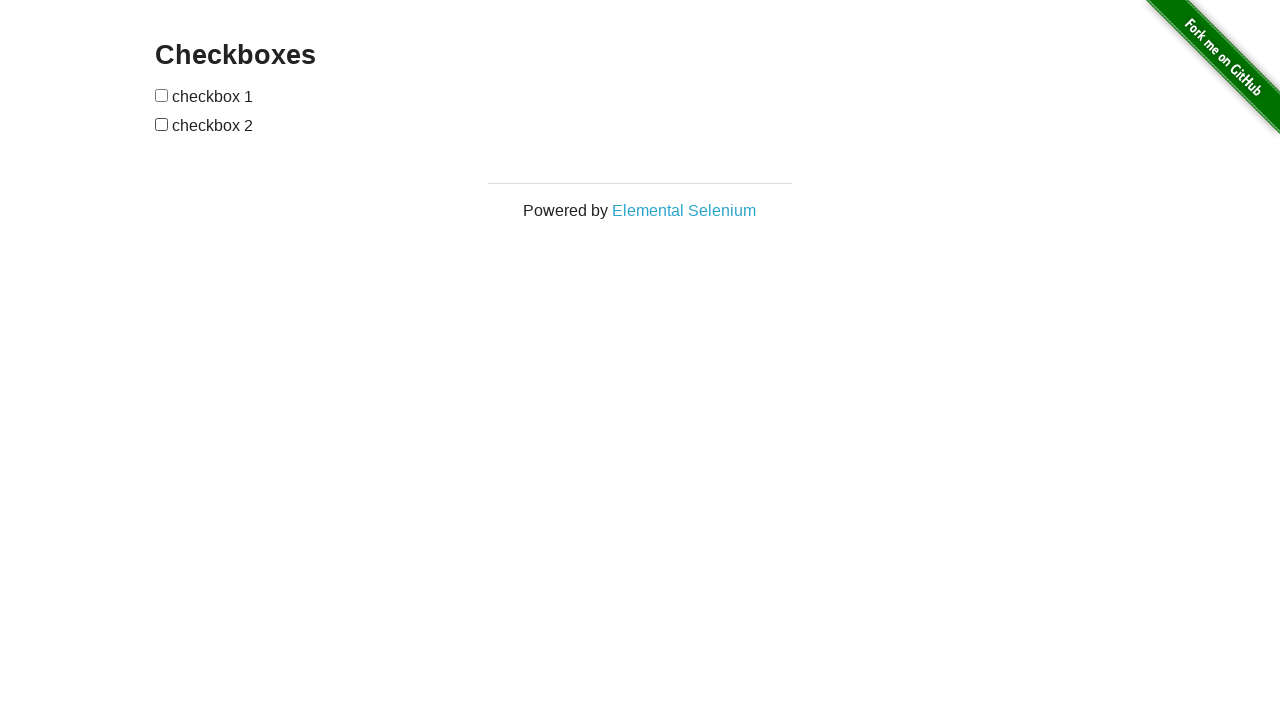

Waited 500ms after first checkbox click
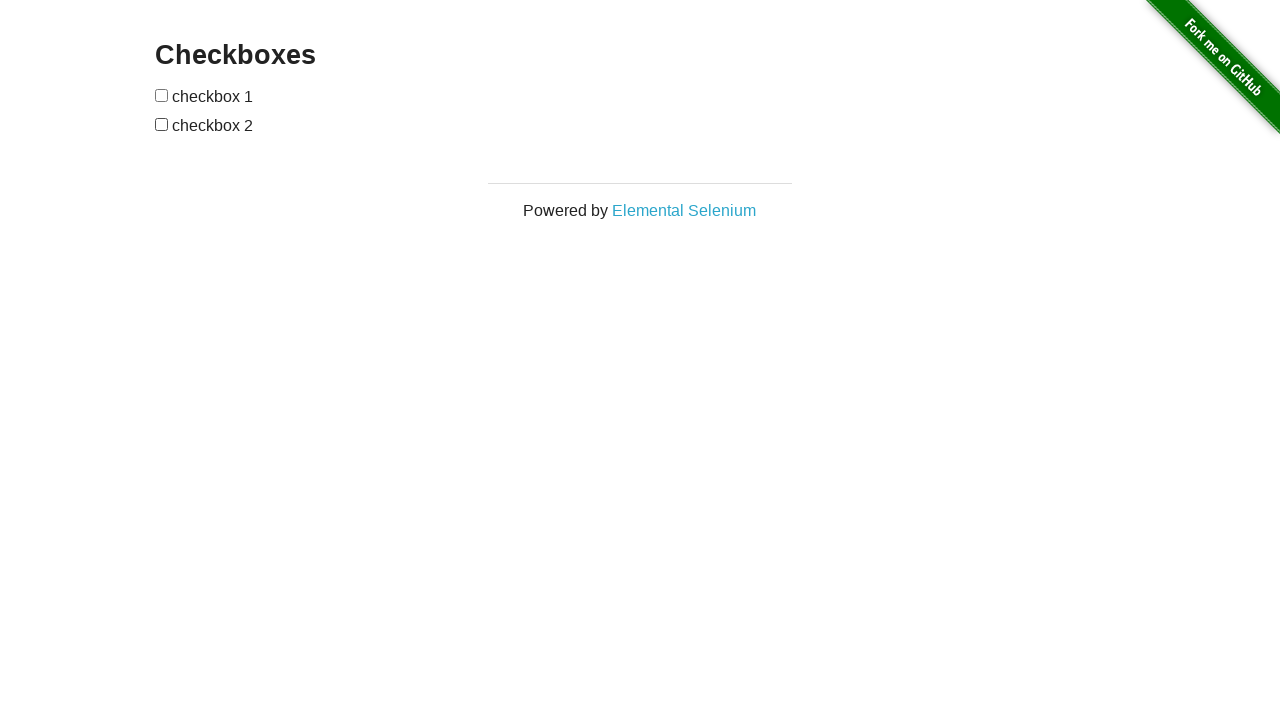

Clicked second checkbox (second click) at (162, 124) on xpath=//*[@id='checkboxes']/input[2]
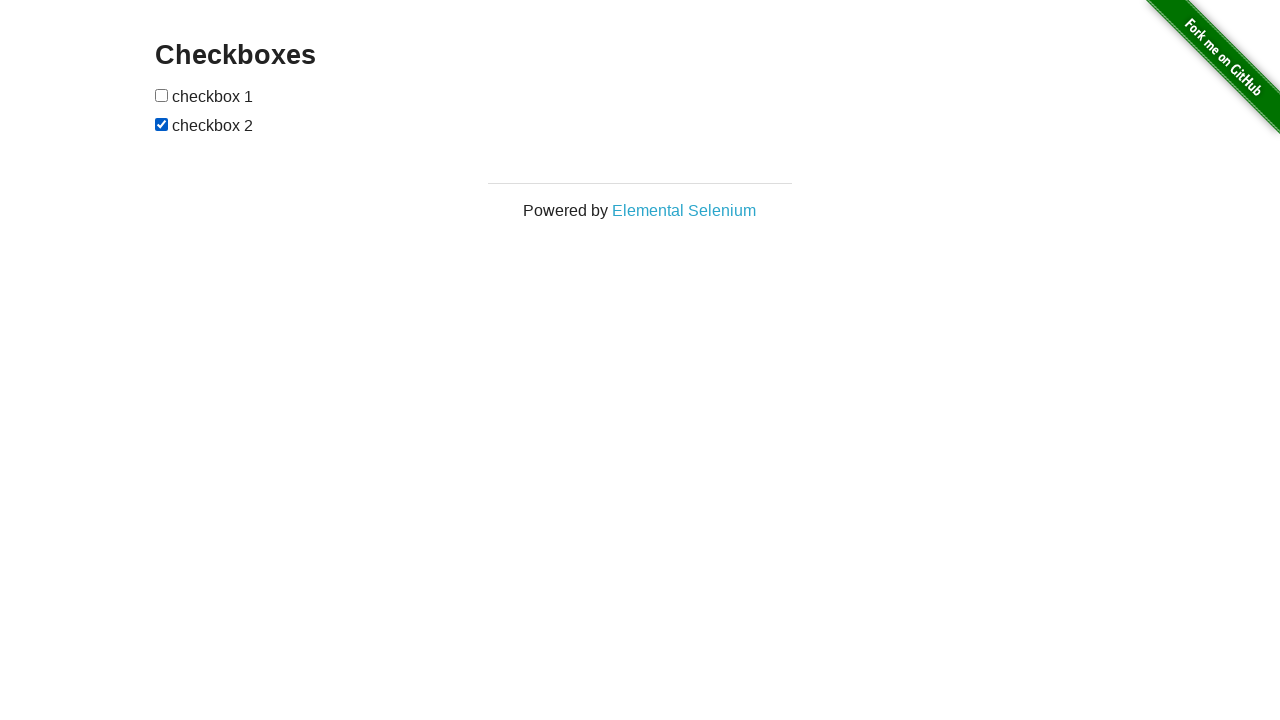

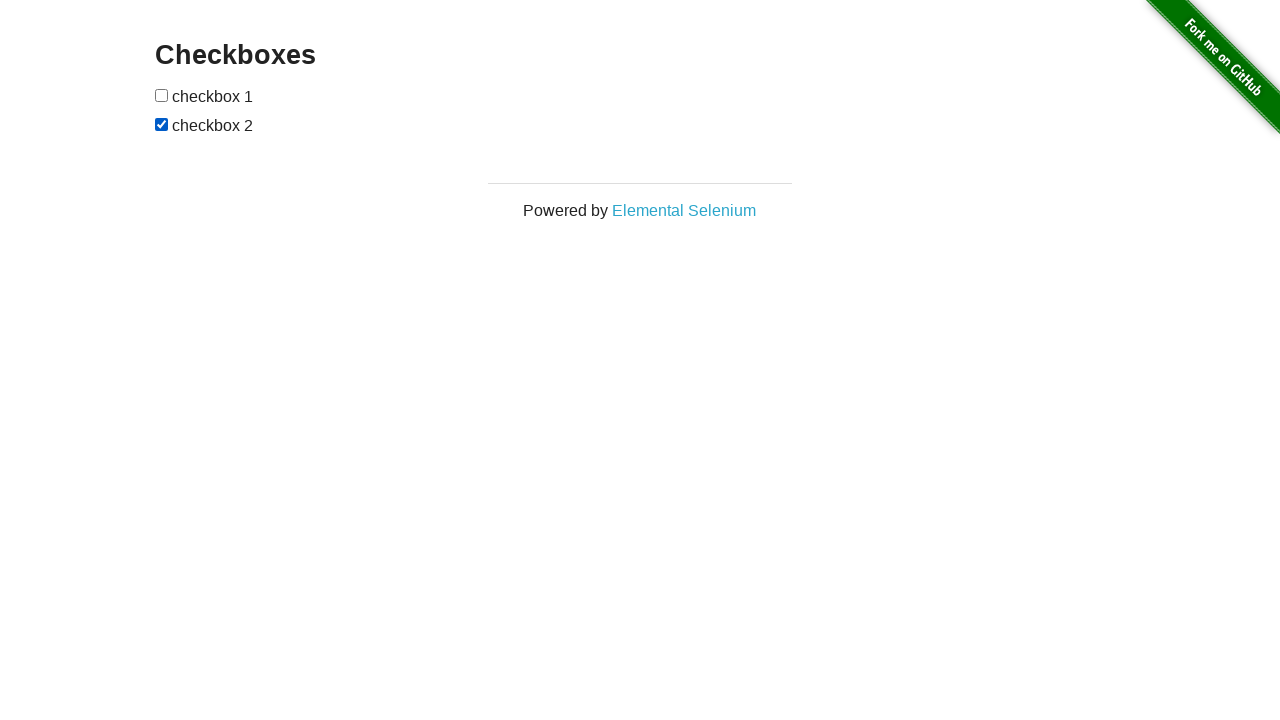